Tests regular click functionality by clicking a dynamically positioned button and verifying the success message appears

Starting URL: https://demoqa.com/buttons

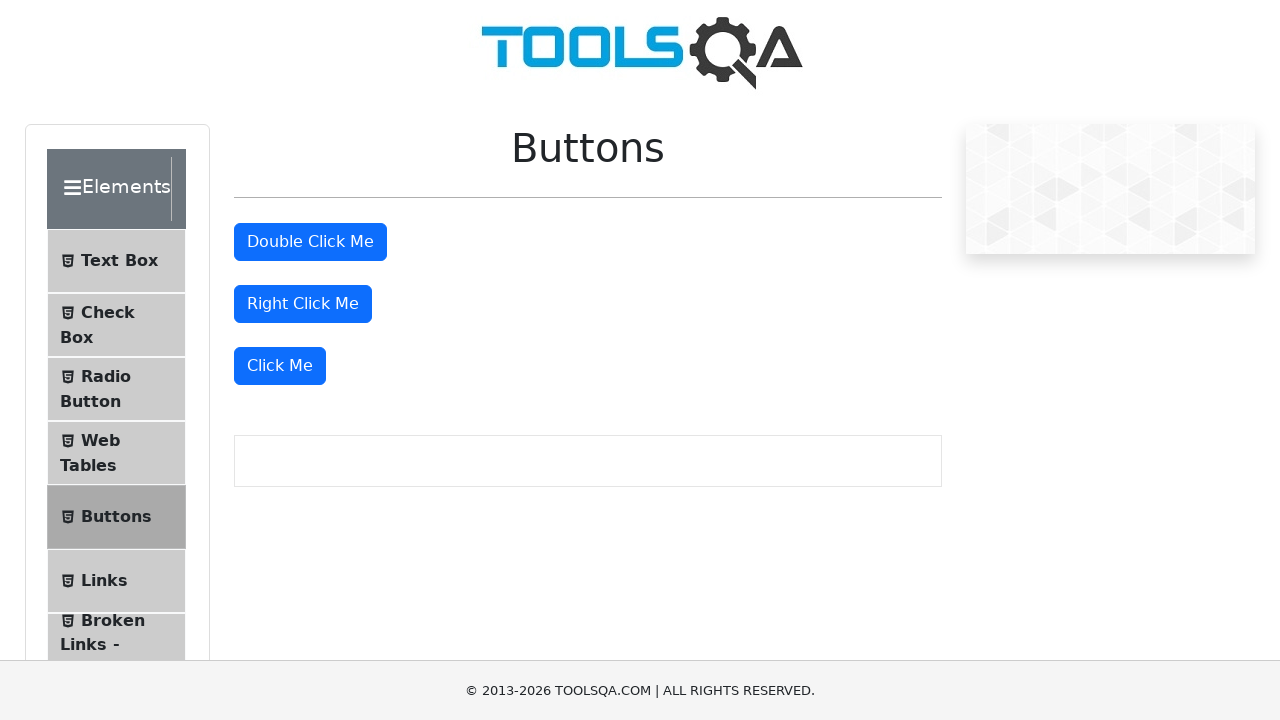

Located all primary buttons on the page
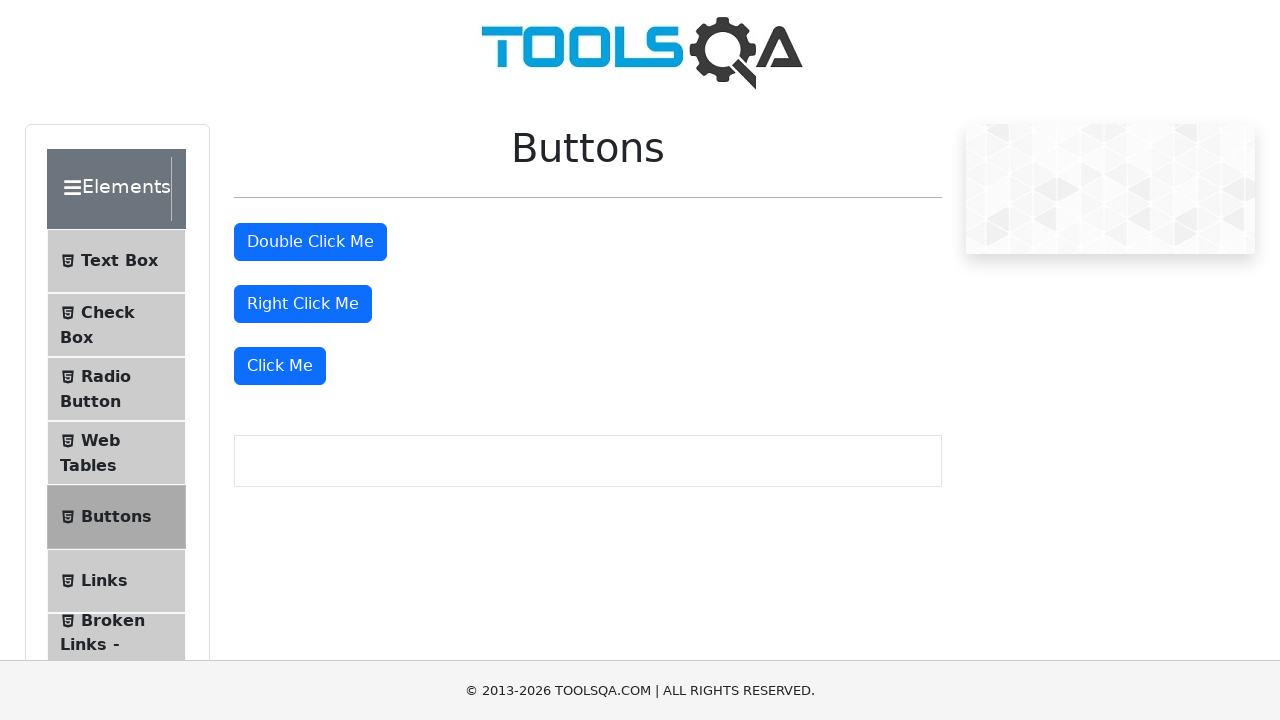

Clicked the dynamically positioned third primary button at (280, 366) on button.btn.btn-primary >> nth=2
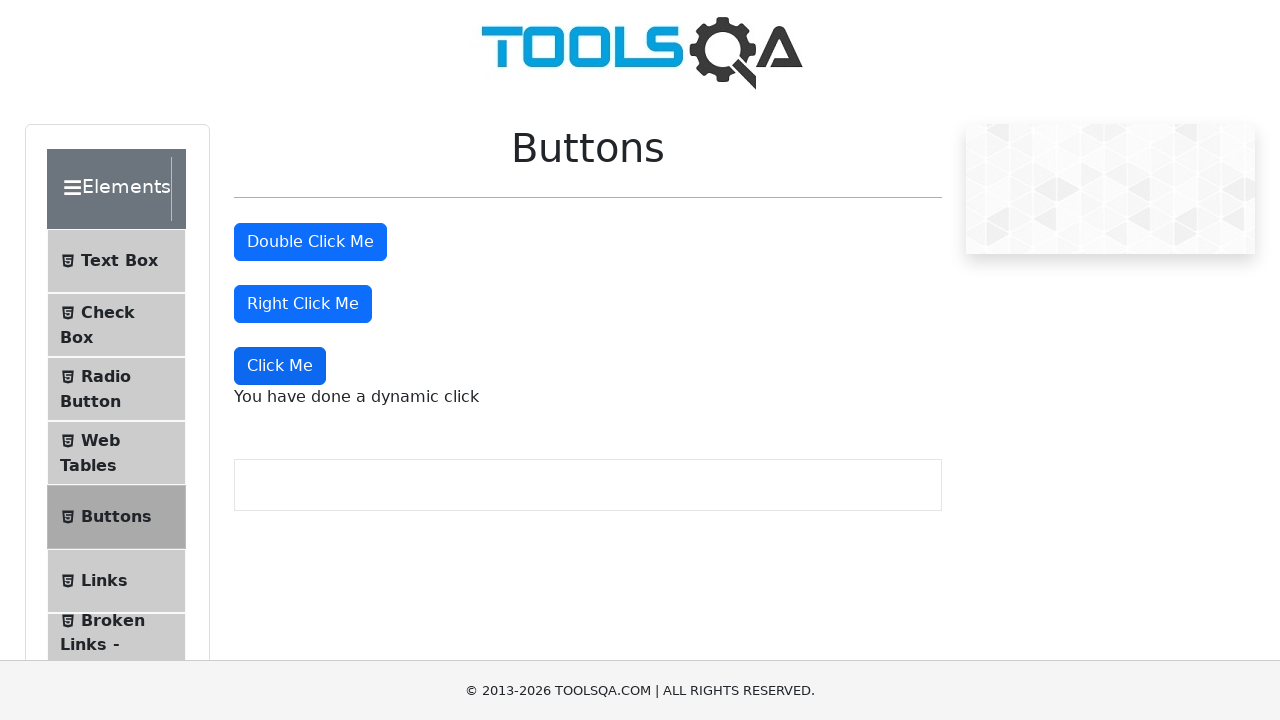

Verified success message appeared after clicking button
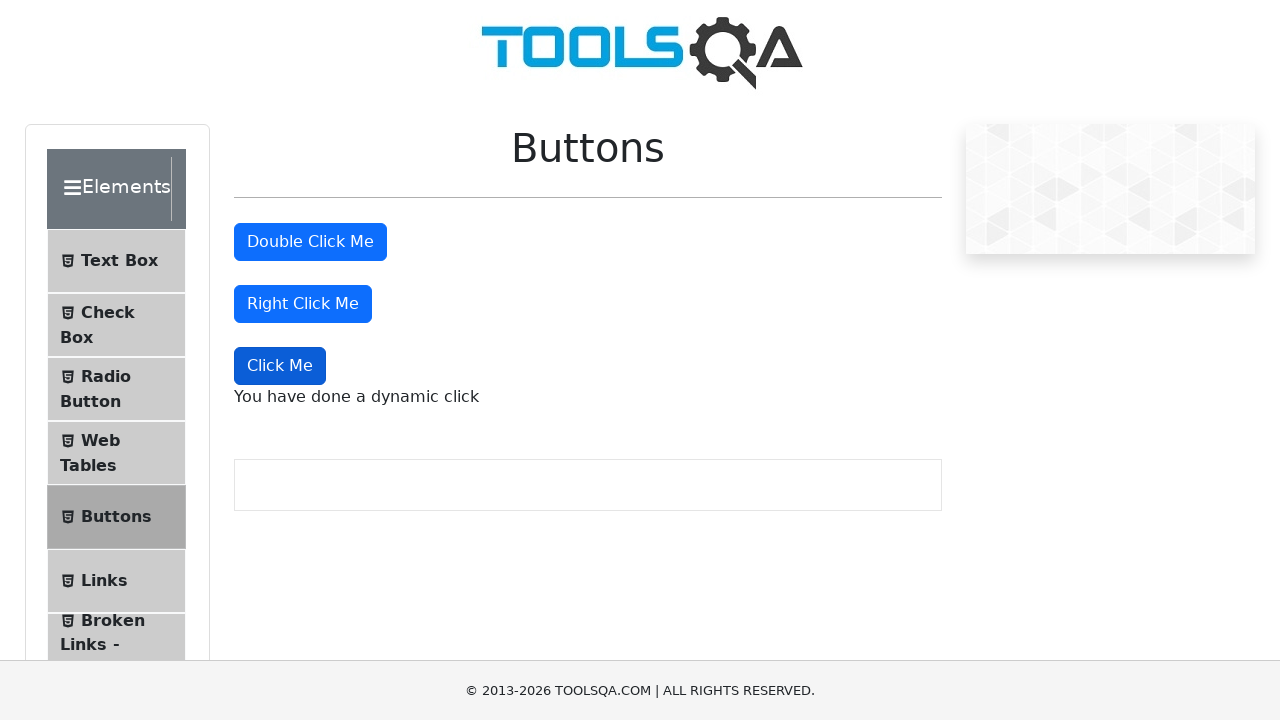

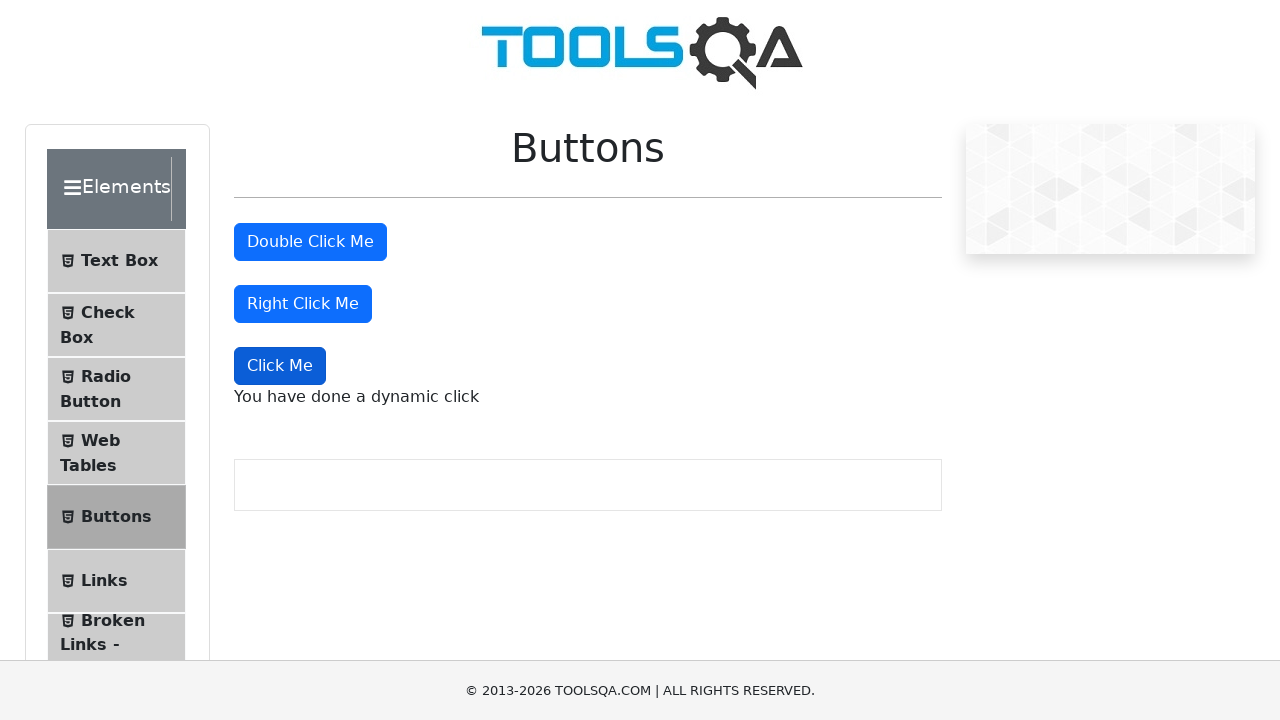